Tests radio button functionality by selecting a specific option and counting the total number of radio buttons in a group

Starting URL: http://echoecho.com/htmlforms10.htm

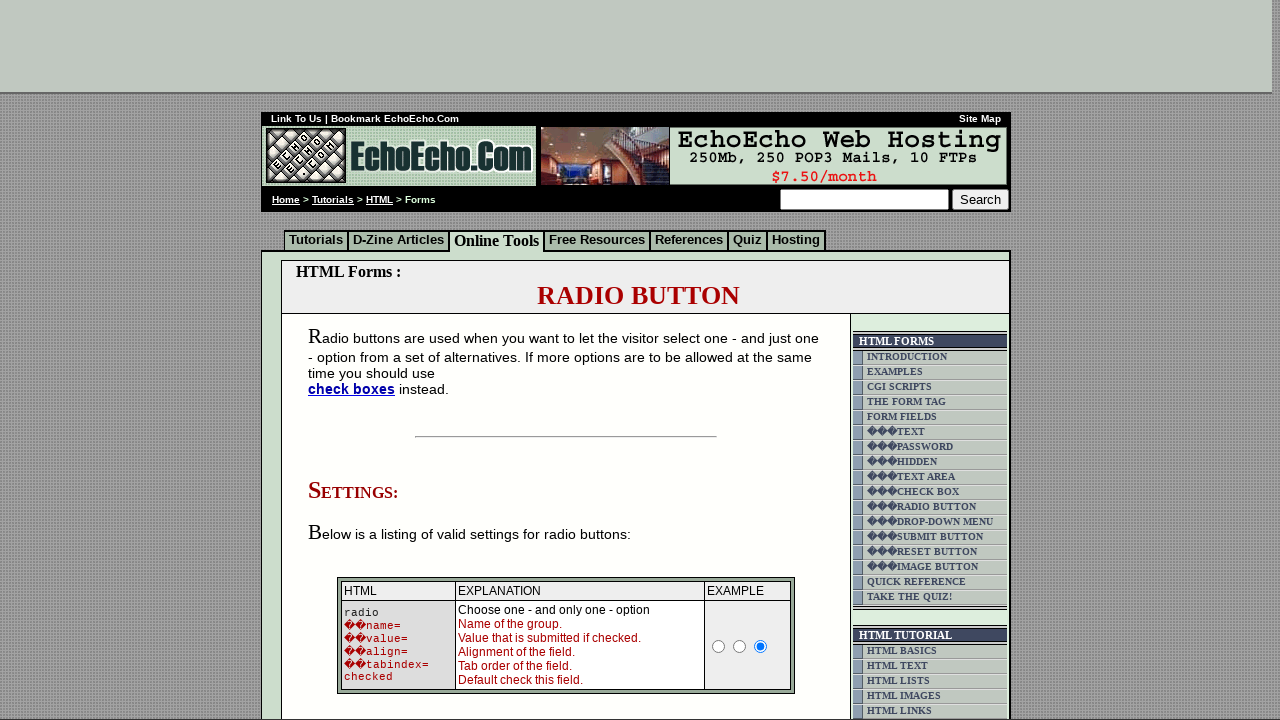

Clicked on the 'Butter' radio button option at (356, 360) on input[value='Butter']
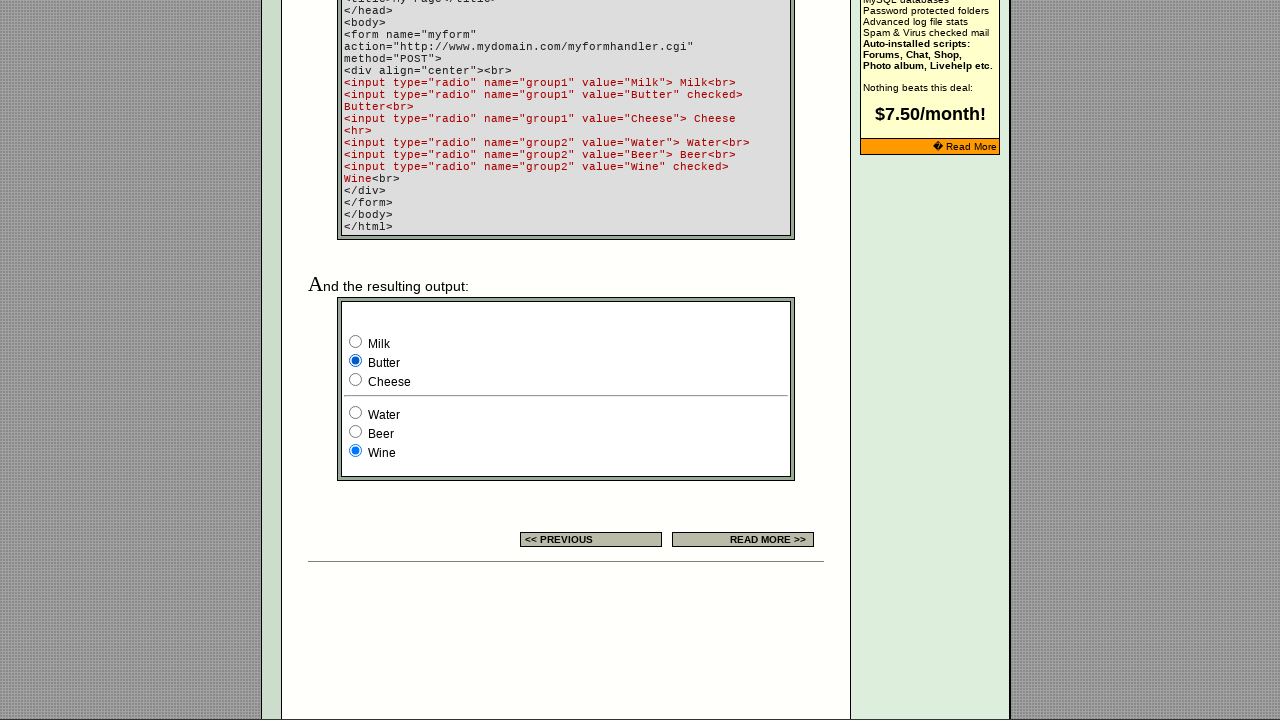

Located all radio buttons in group1
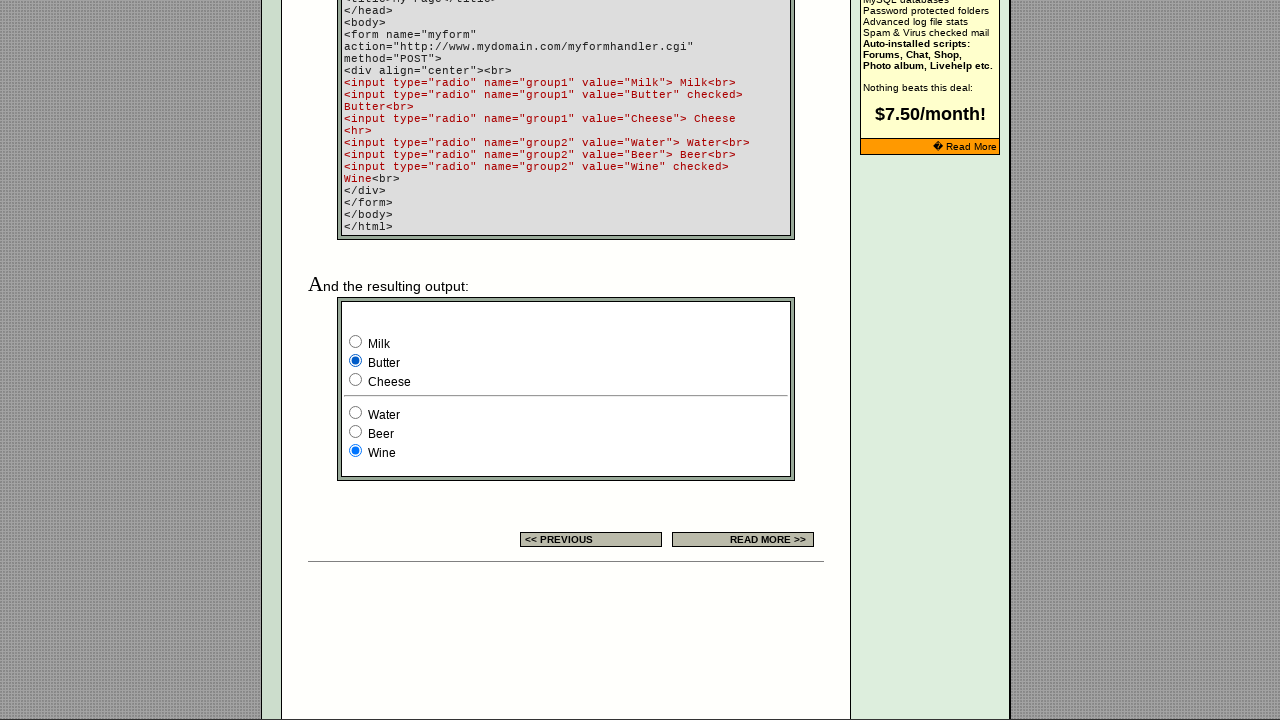

Counted total radio buttons in group1: 3
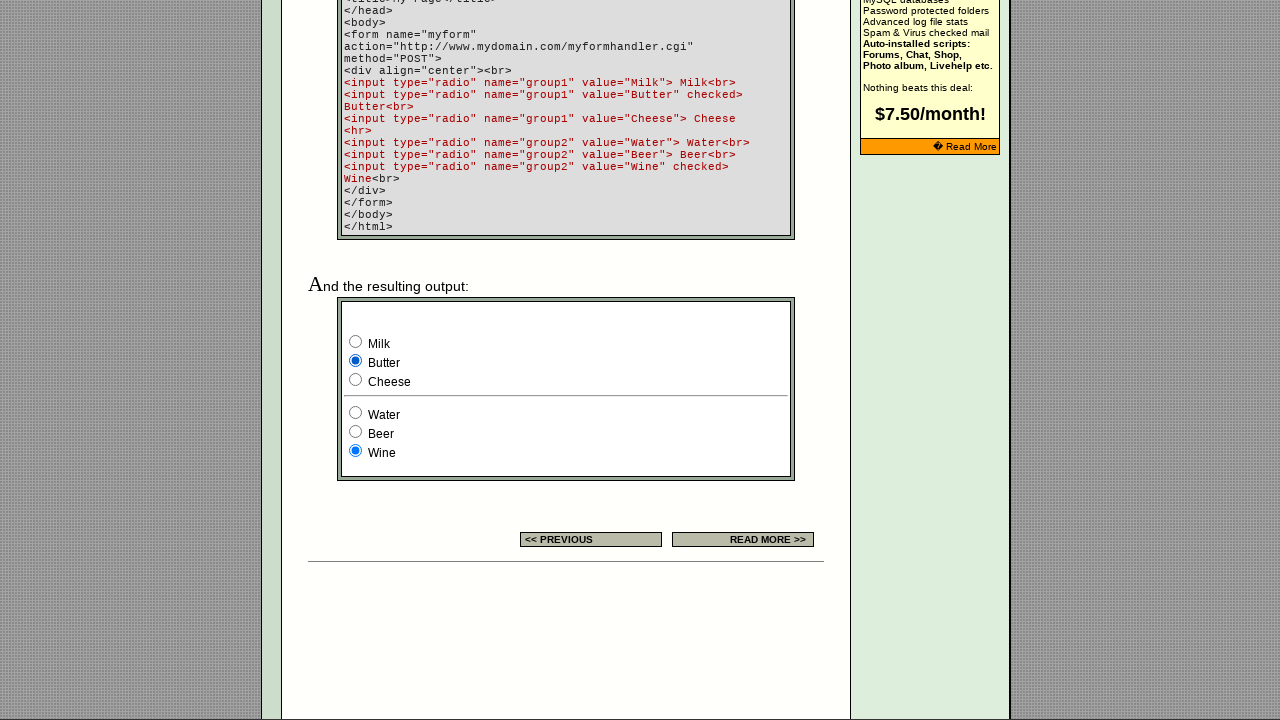

Printed radio button count result: 3
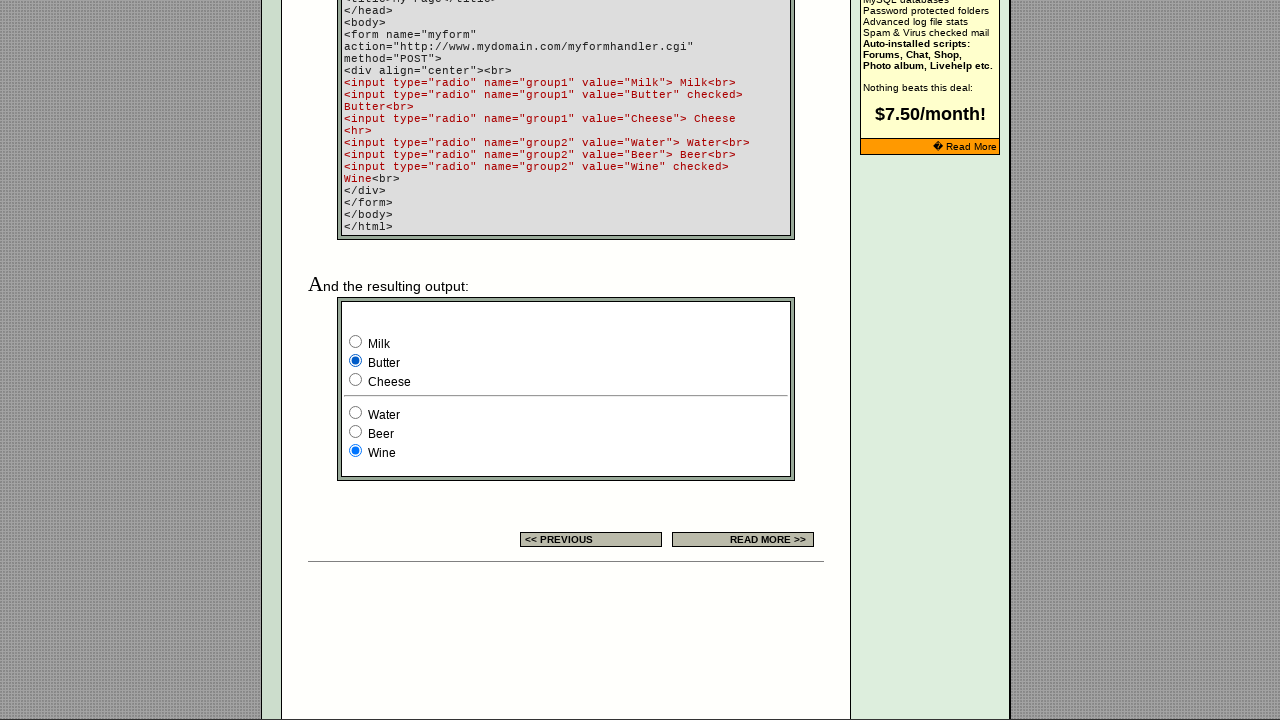

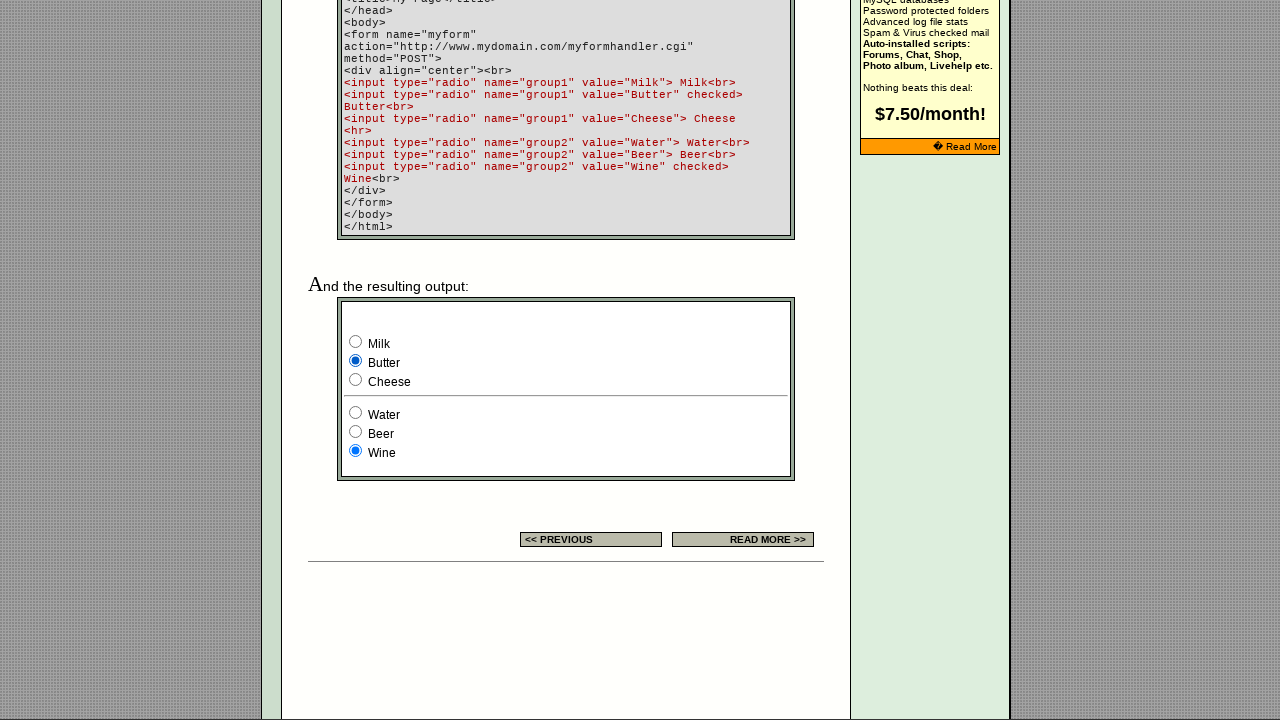